Tests Qwant search engine functionality by entering a search query and submitting the search form

Starting URL: https://www.qwant.com/

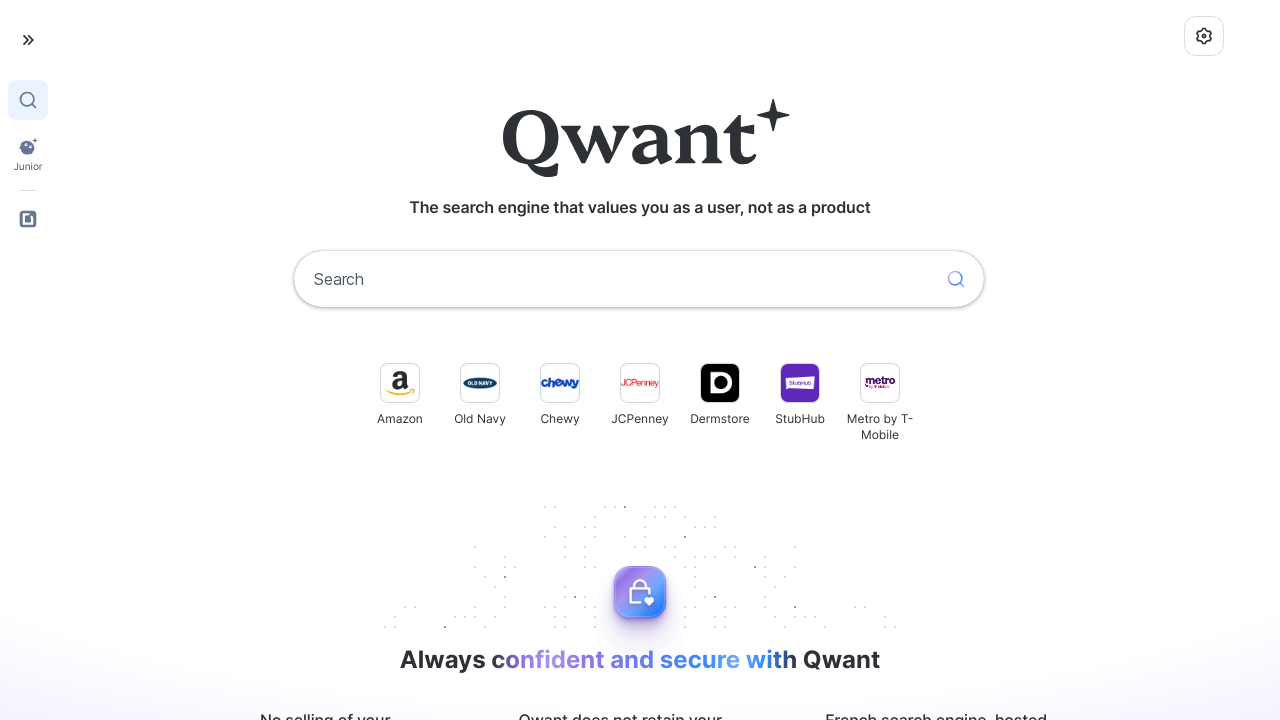

Filled search box with query 'W pustyni i w puszczy' on input[name='q']
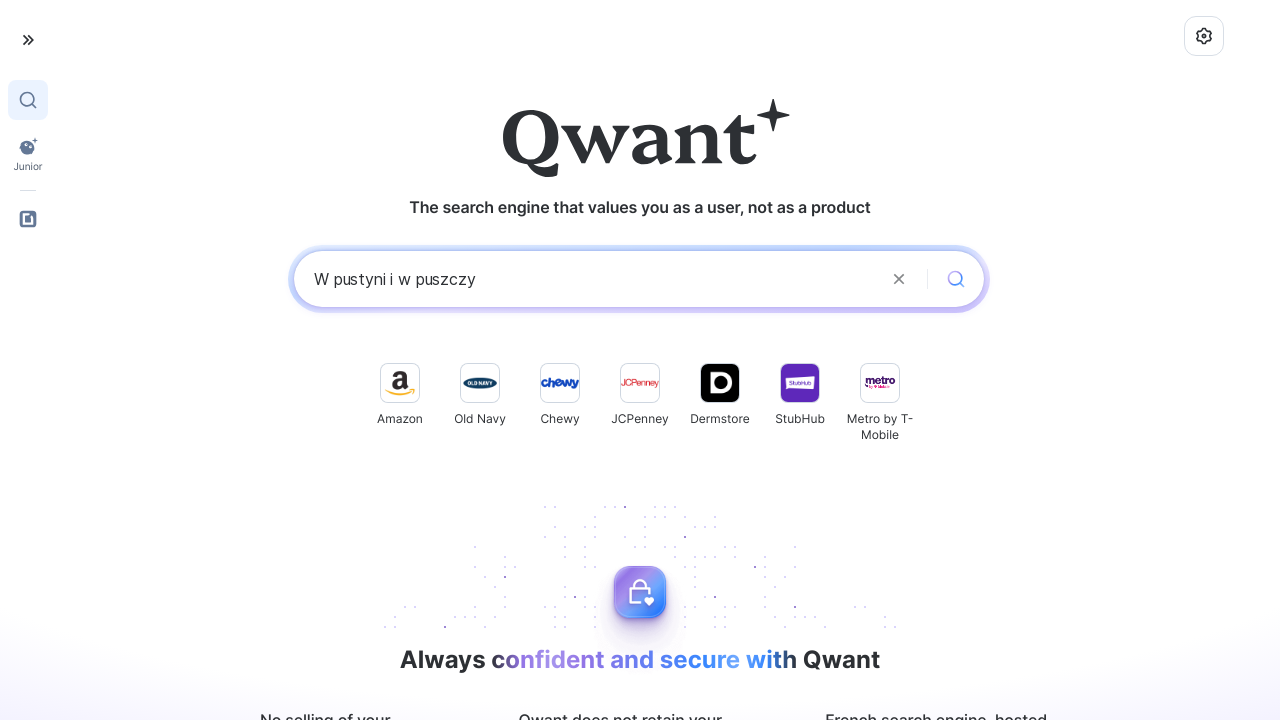

Submitted search form by pressing Enter on input[name='q']
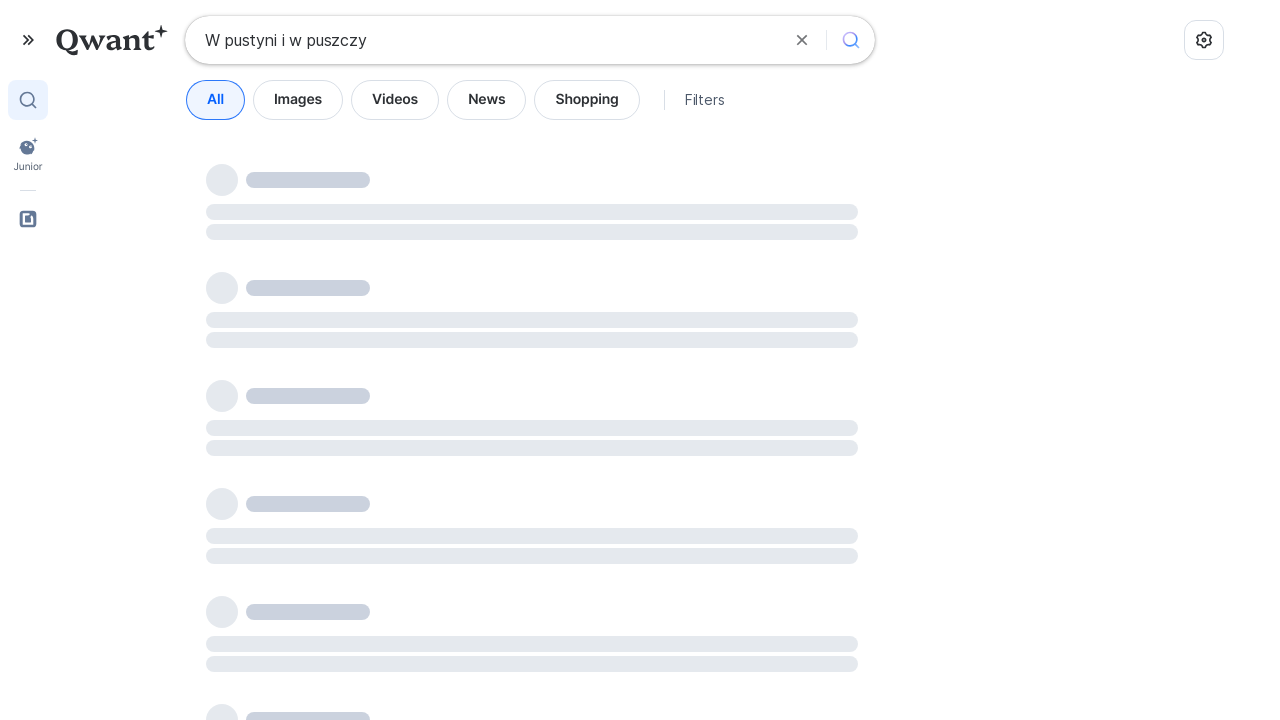

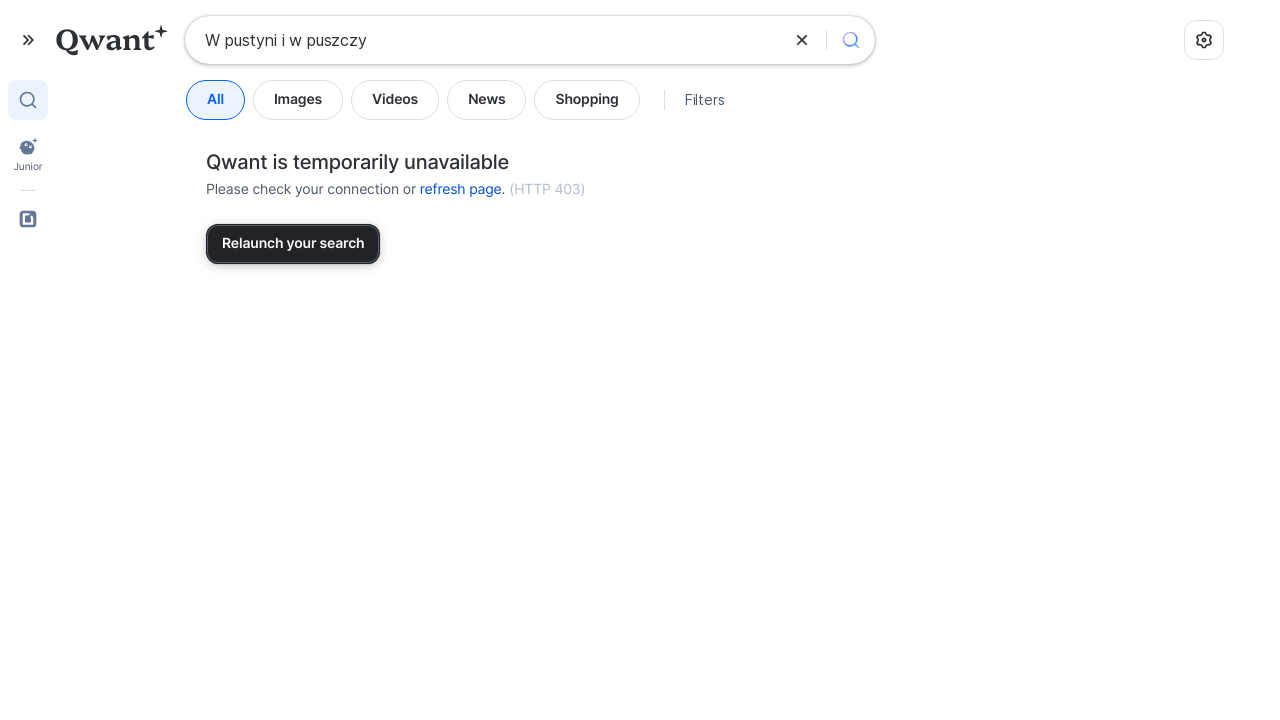